Tests selectable list item by clicking an element and verifying its active state

Starting URL: https://demoqa.com/selectable

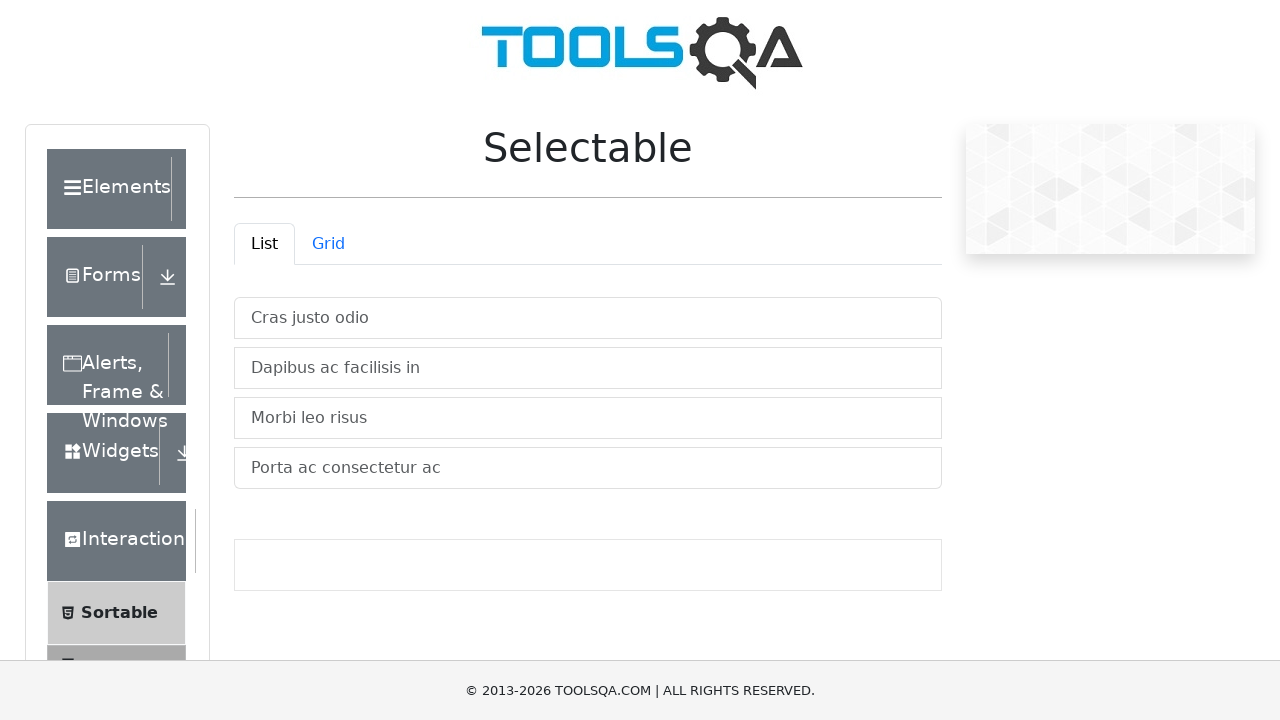

Located the 'Cras justo odio' list item element
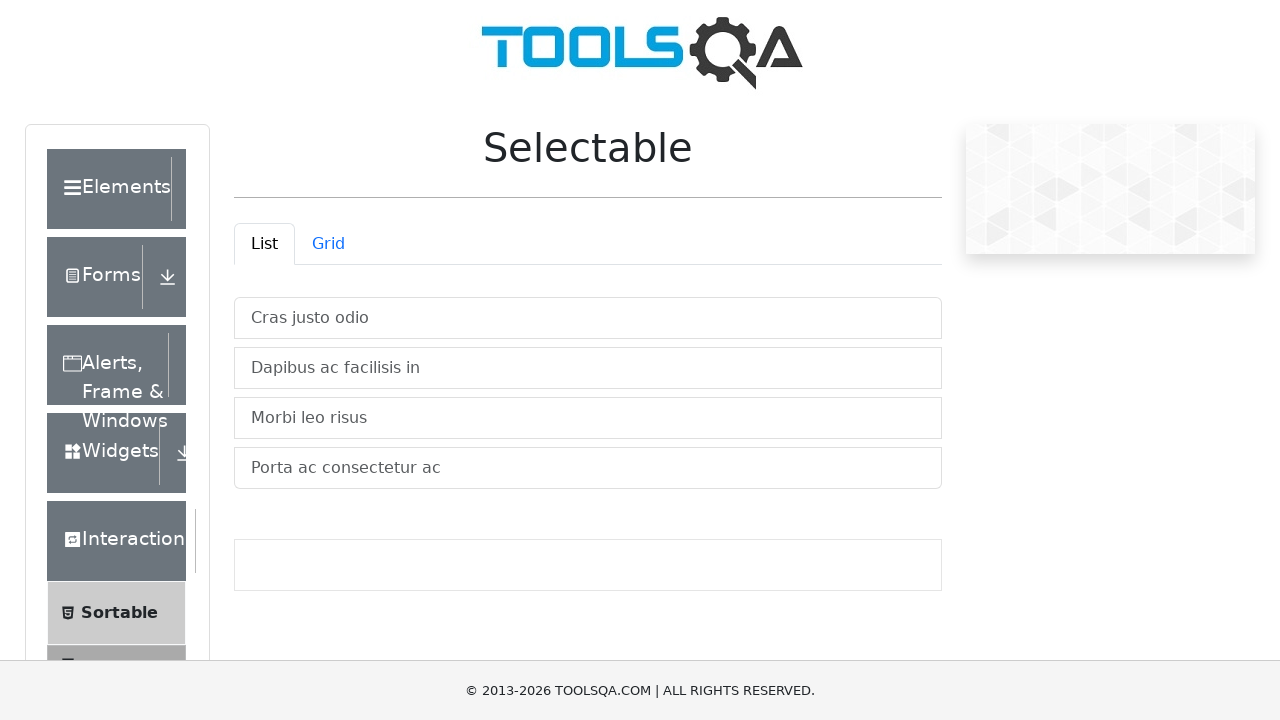

Retrieved initial class attribute: 'mt-2 list-group-item list-group-item-action'
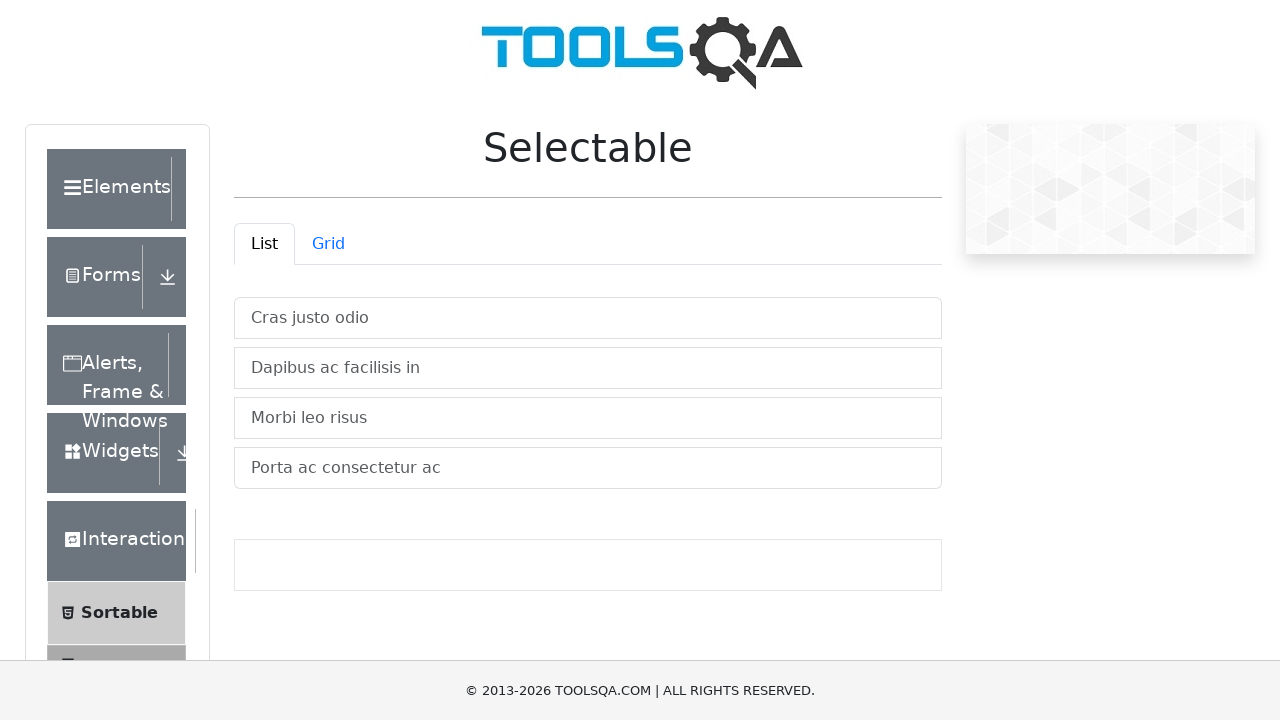

Clicked on the list item to select it at (588, 318) on xpath=//li[text()='Cras justo odio']
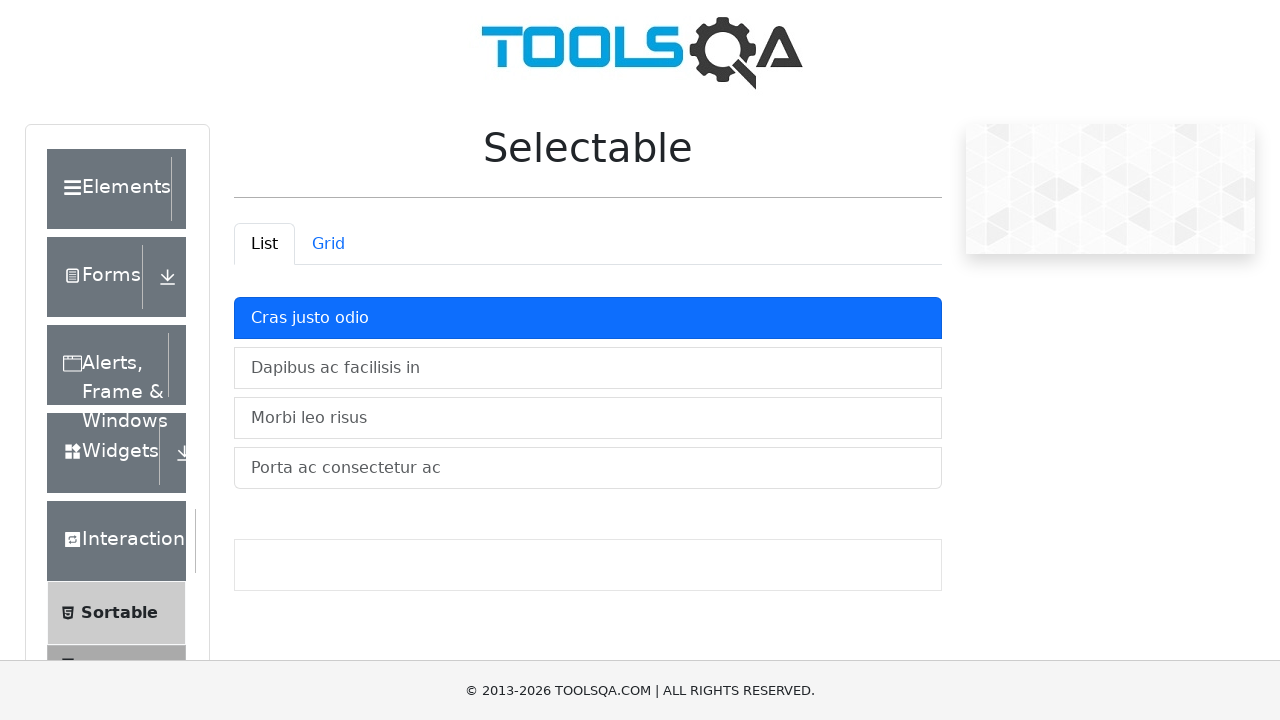

Retrieved class attribute after click: 'mt-2 list-group-item active list-group-item-action'
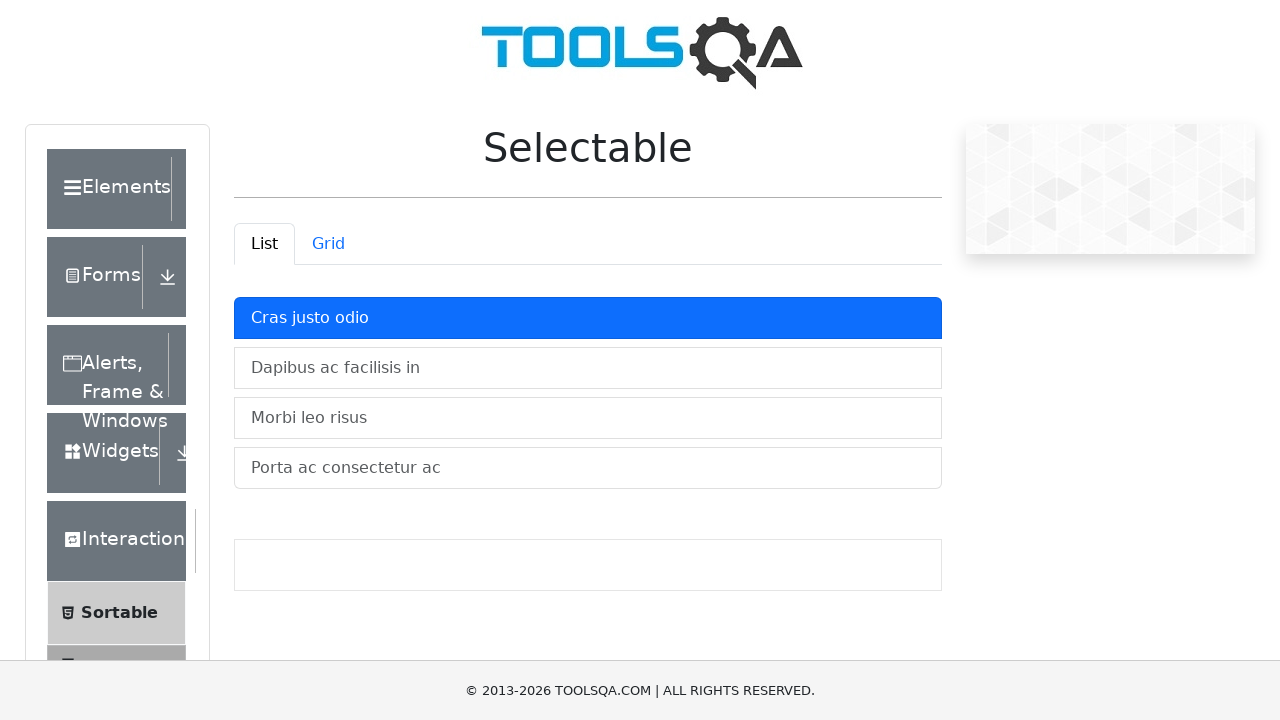

Verified that 'active' class is present in the element
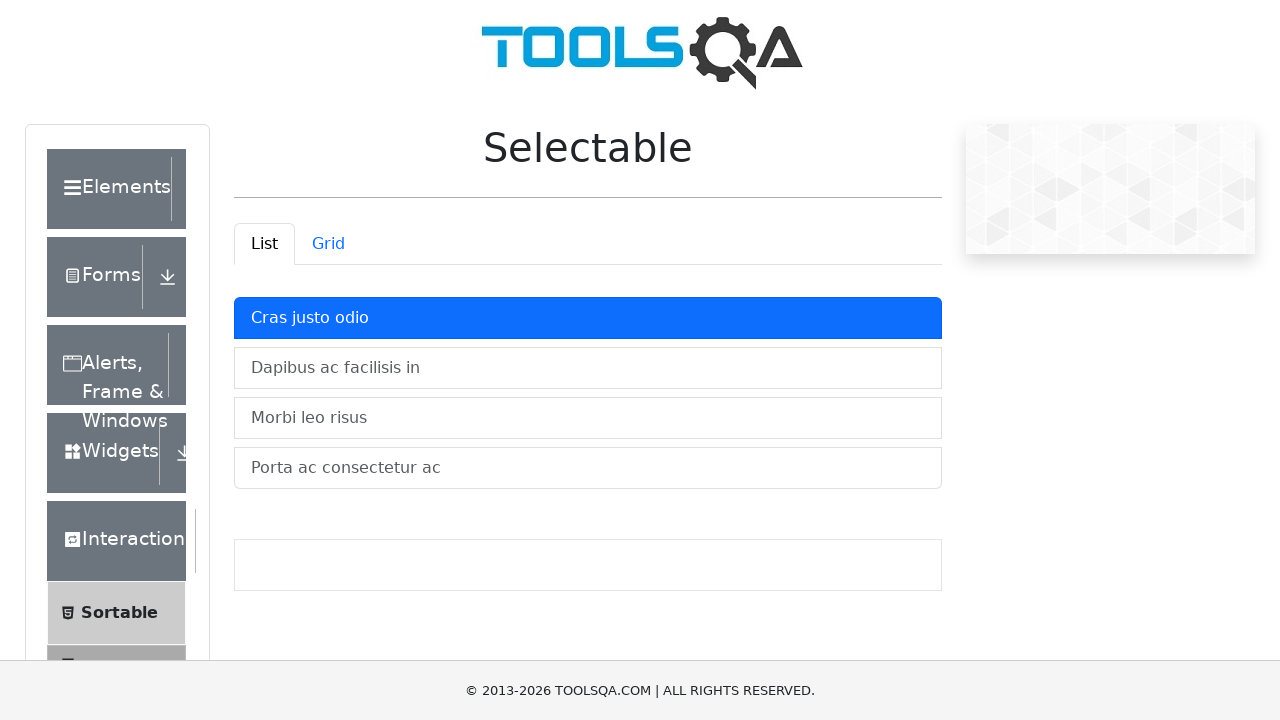

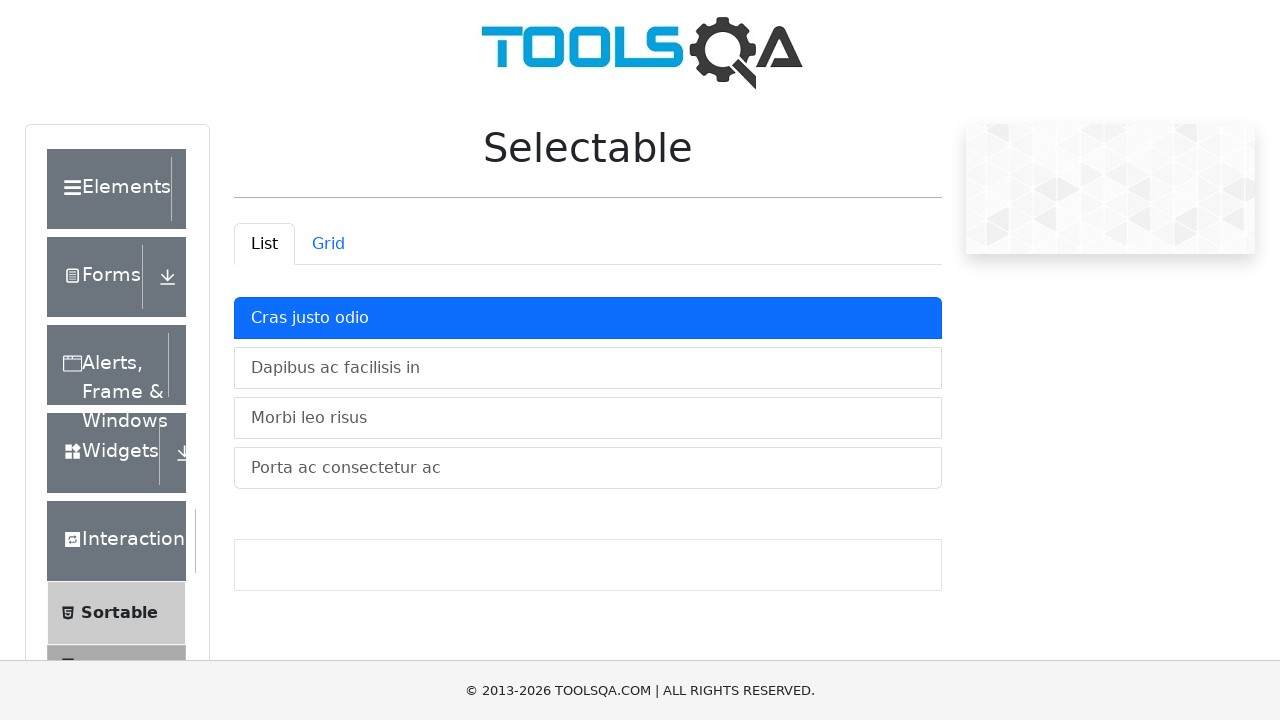